Tests scrolling functionality by navigating to a scroll test page and scrolling down until a specific element (name input field) is visible in the viewport.

Starting URL: http://formy-project.herokuapp.com/scroll

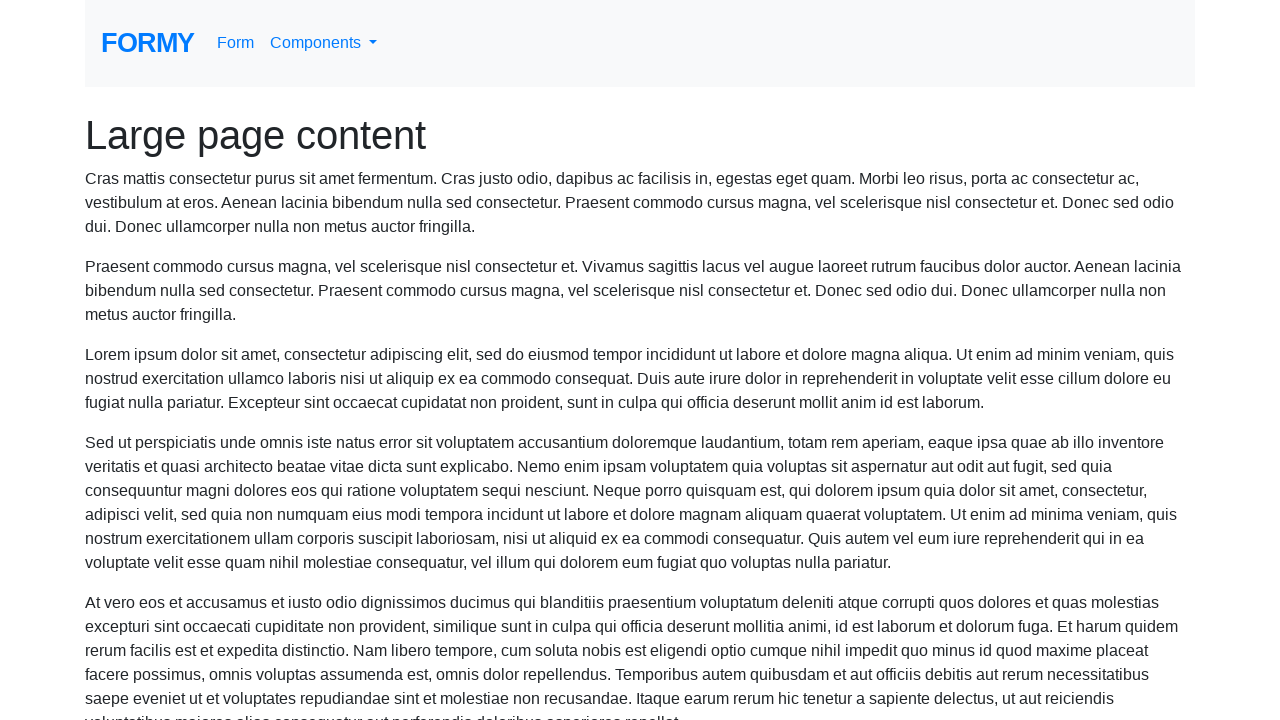

Navigated to scroll test page
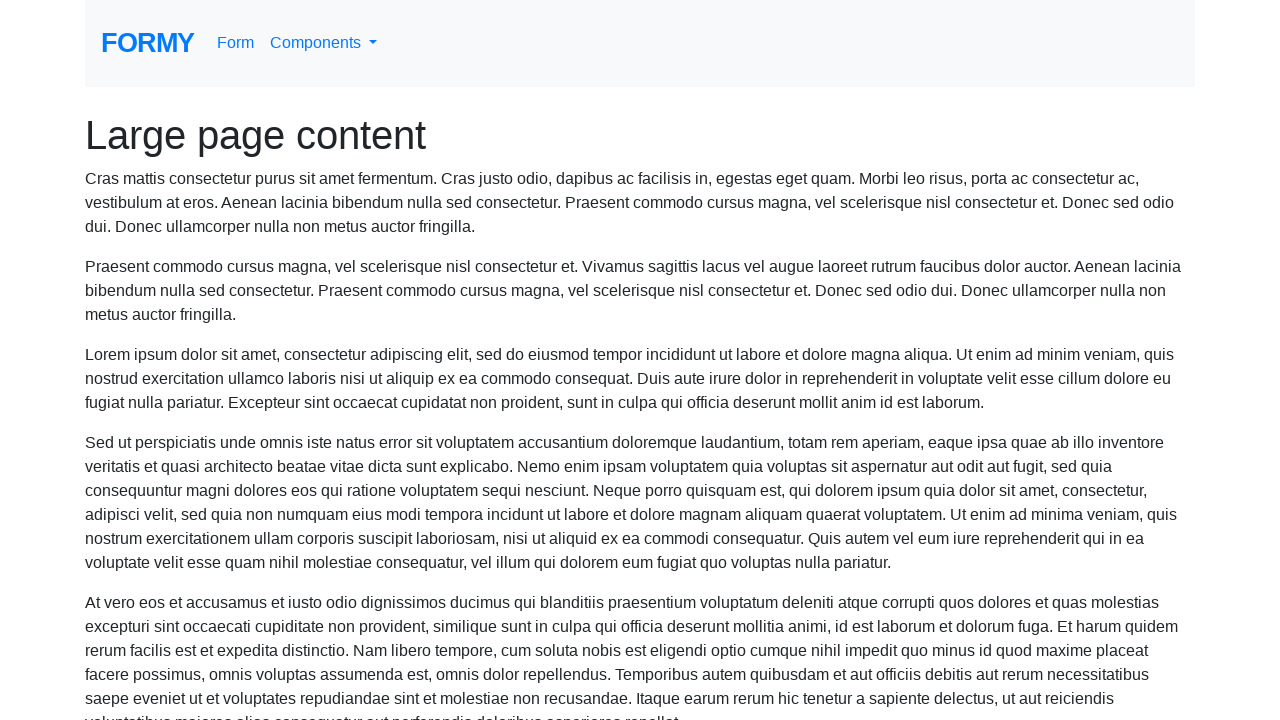

Scrolled name input field into view
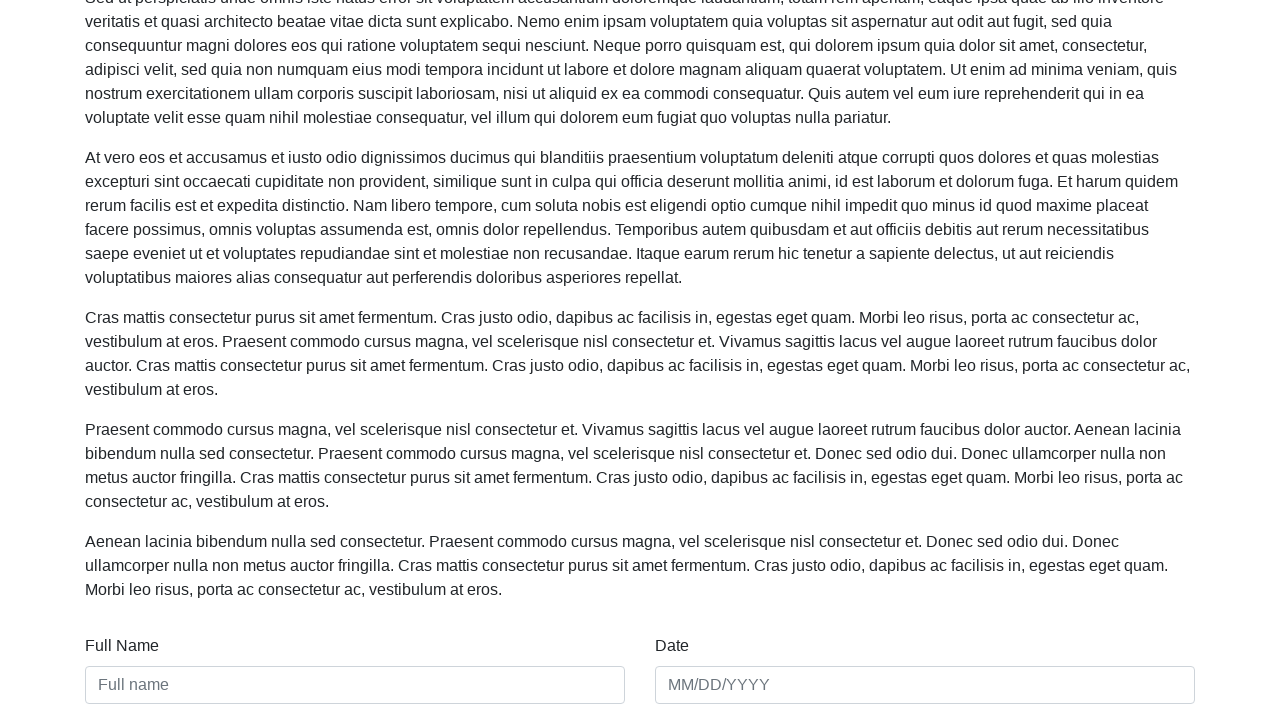

Name input field is now visible in viewport
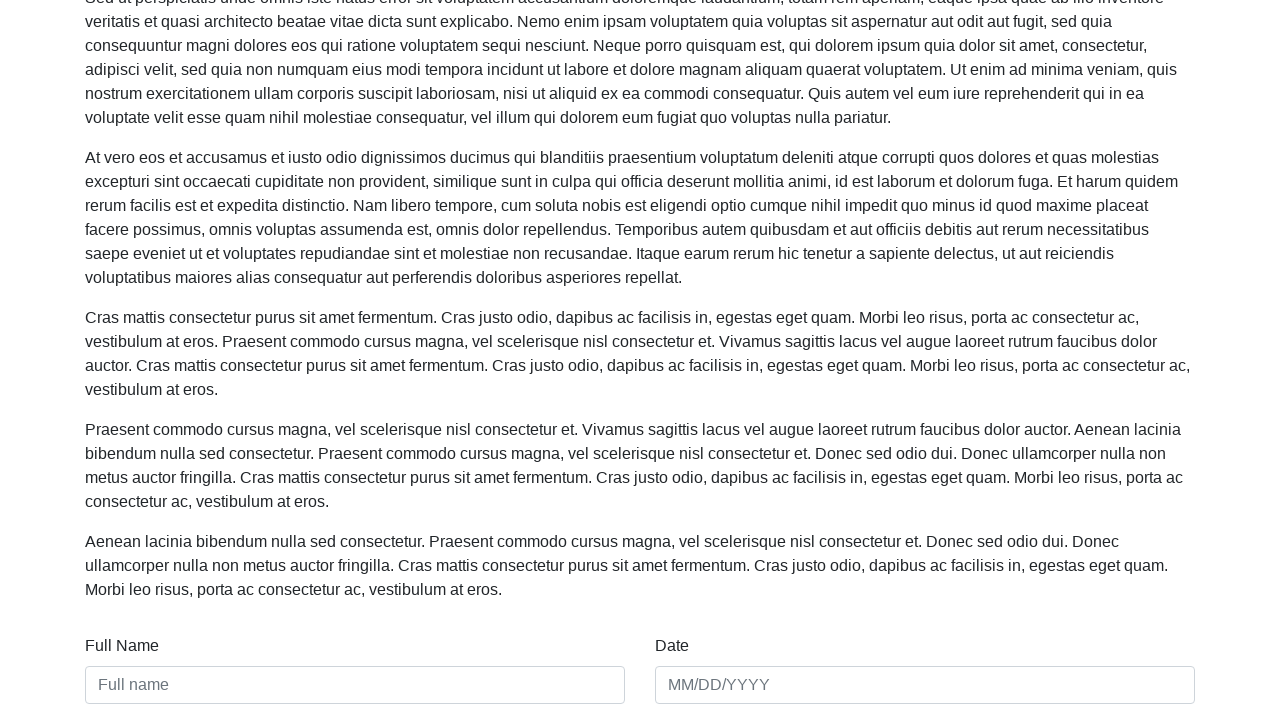

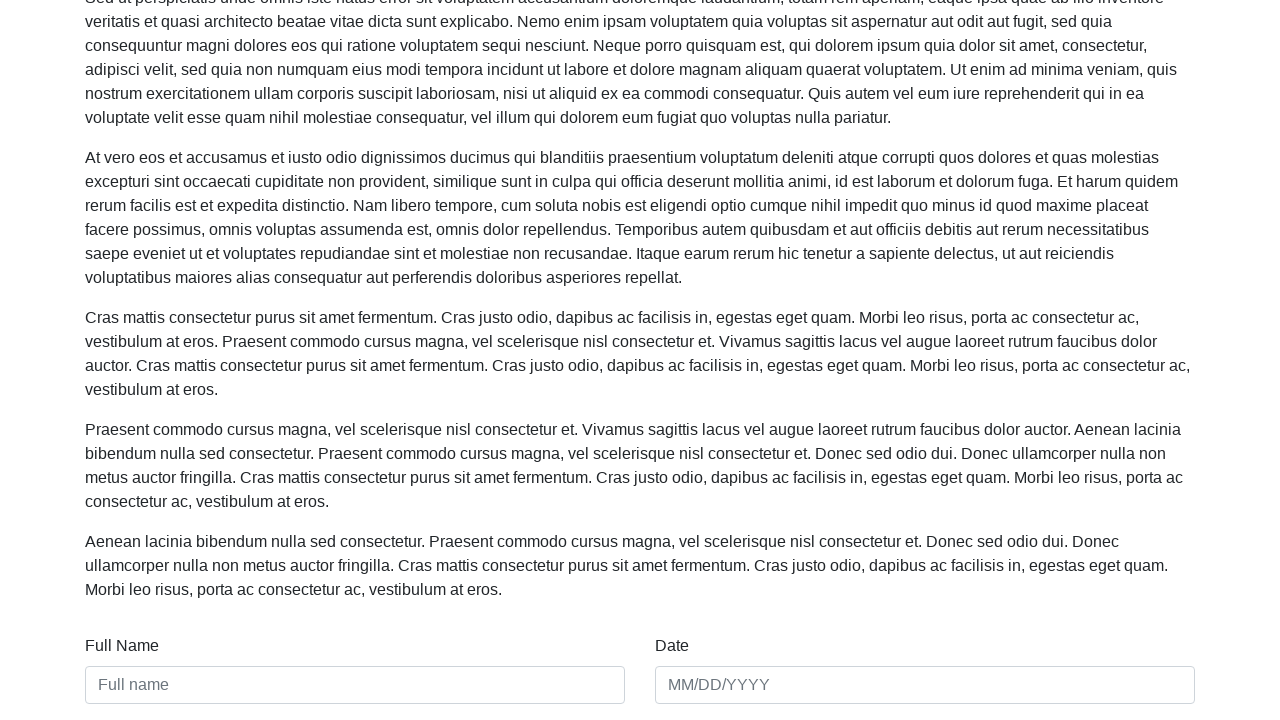